Tests JavaScript alert handling by triggering and interacting with different types of alerts (simple alert, confirmation, and prompt)

Starting URL: https://the-internet.herokuapp.com/javascript_alerts

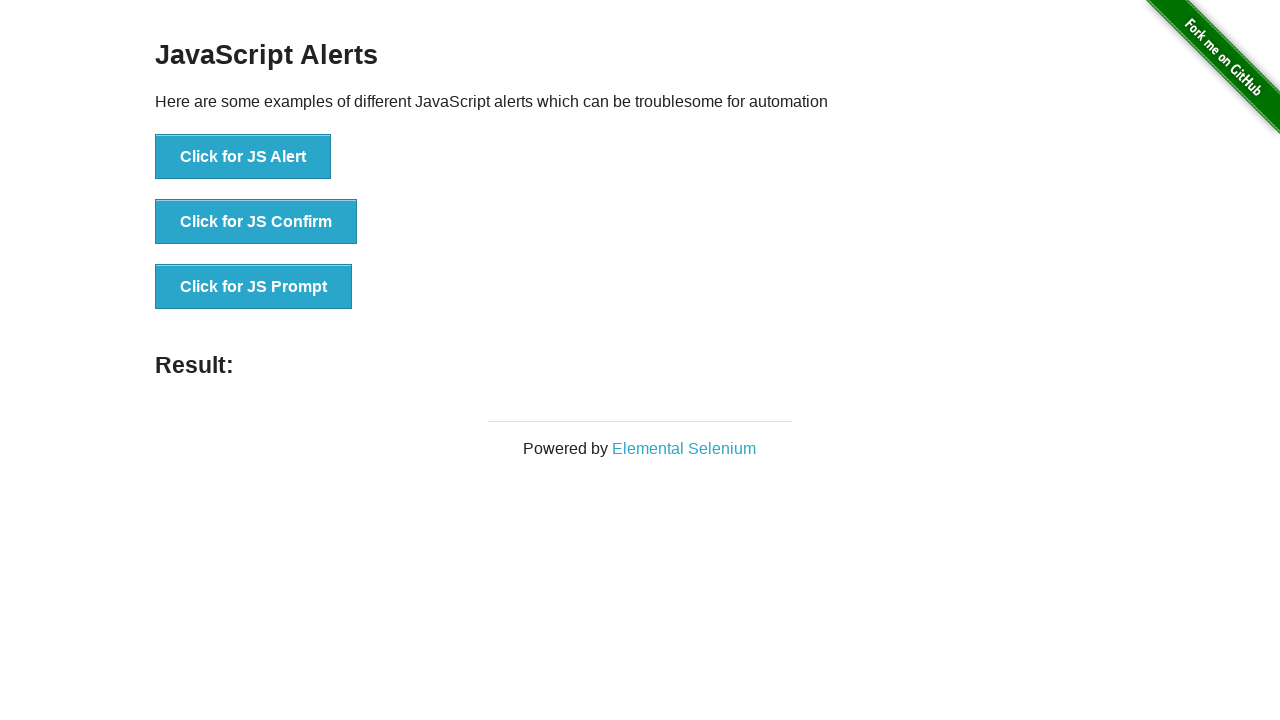

Clicked button to trigger simple JavaScript alert at (243, 157) on xpath=//button[text() = 'Click for JS Alert']
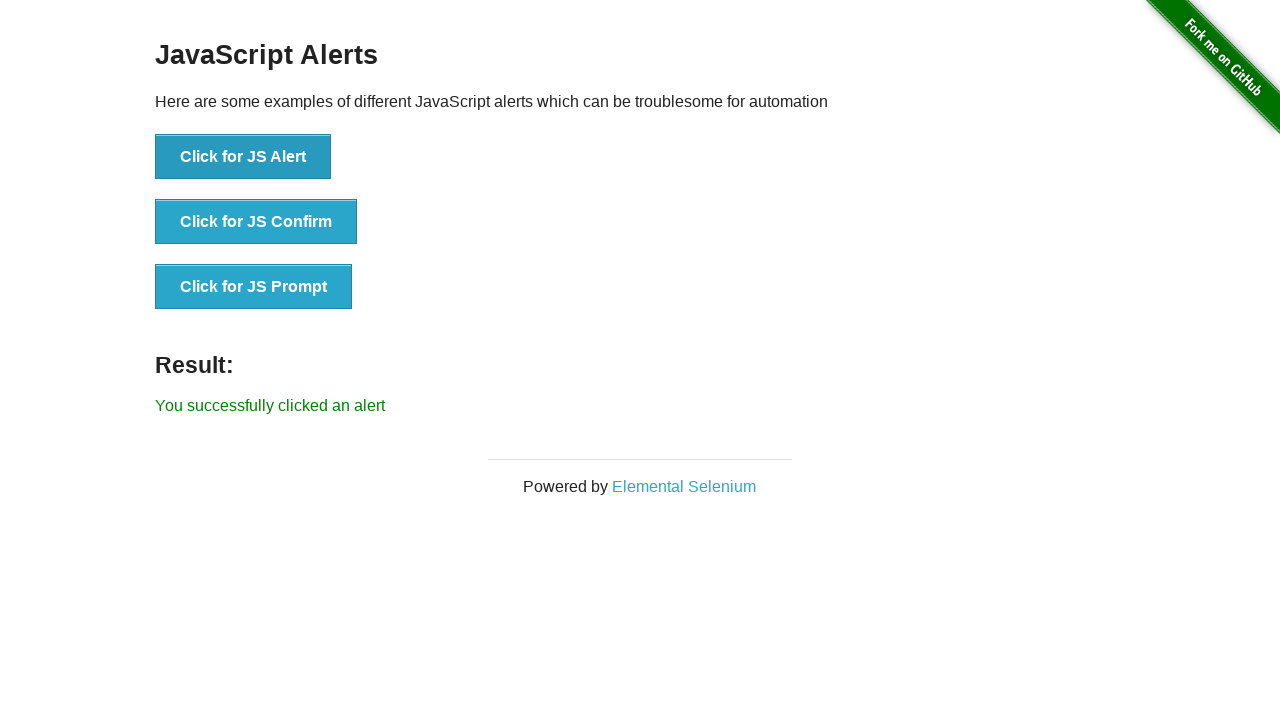

Set up dialog handler to accept simple alert
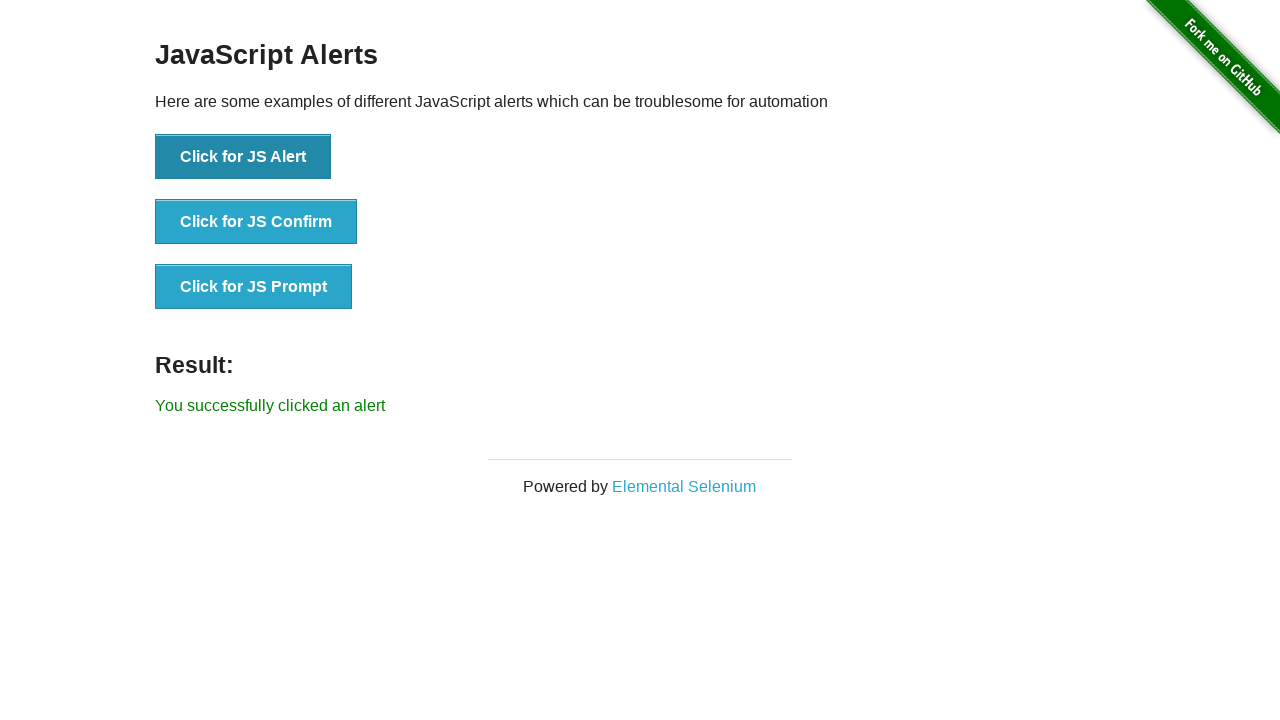

Clicked button to trigger confirmation dialog at (256, 222) on xpath=//button[text() = 'Click for JS Confirm']
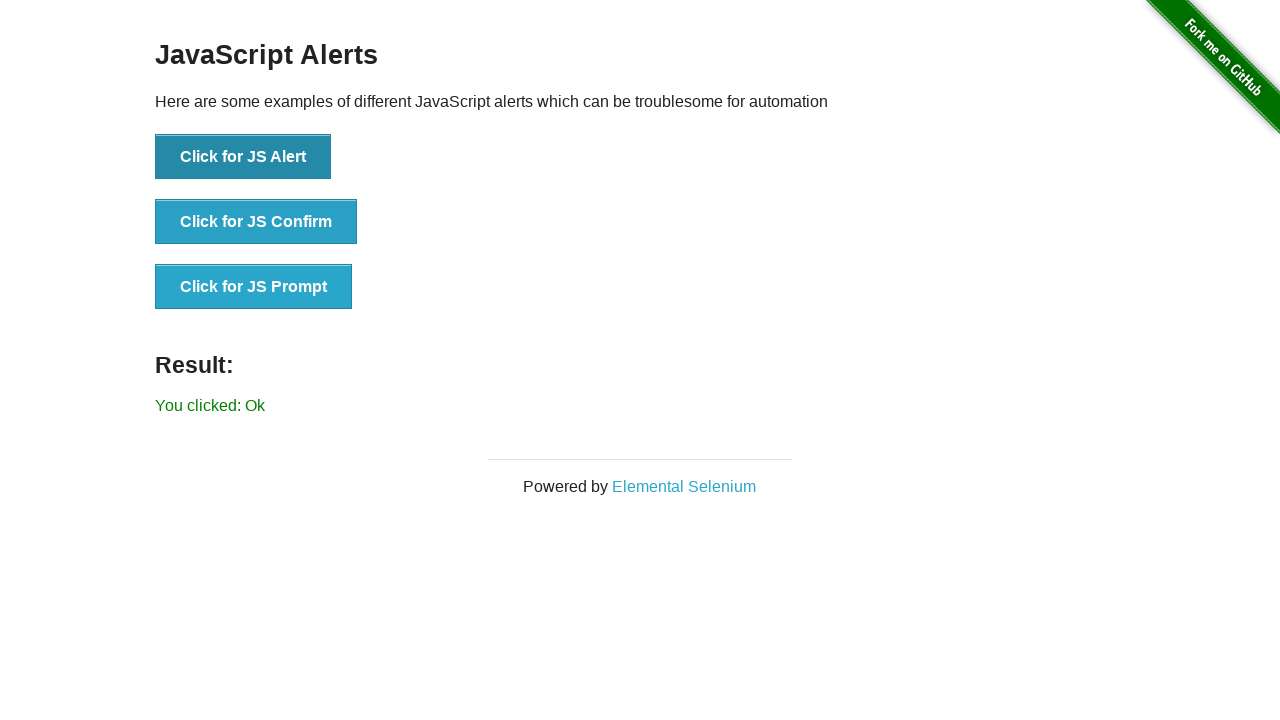

Set up dialog handler to dismiss confirmation dialog
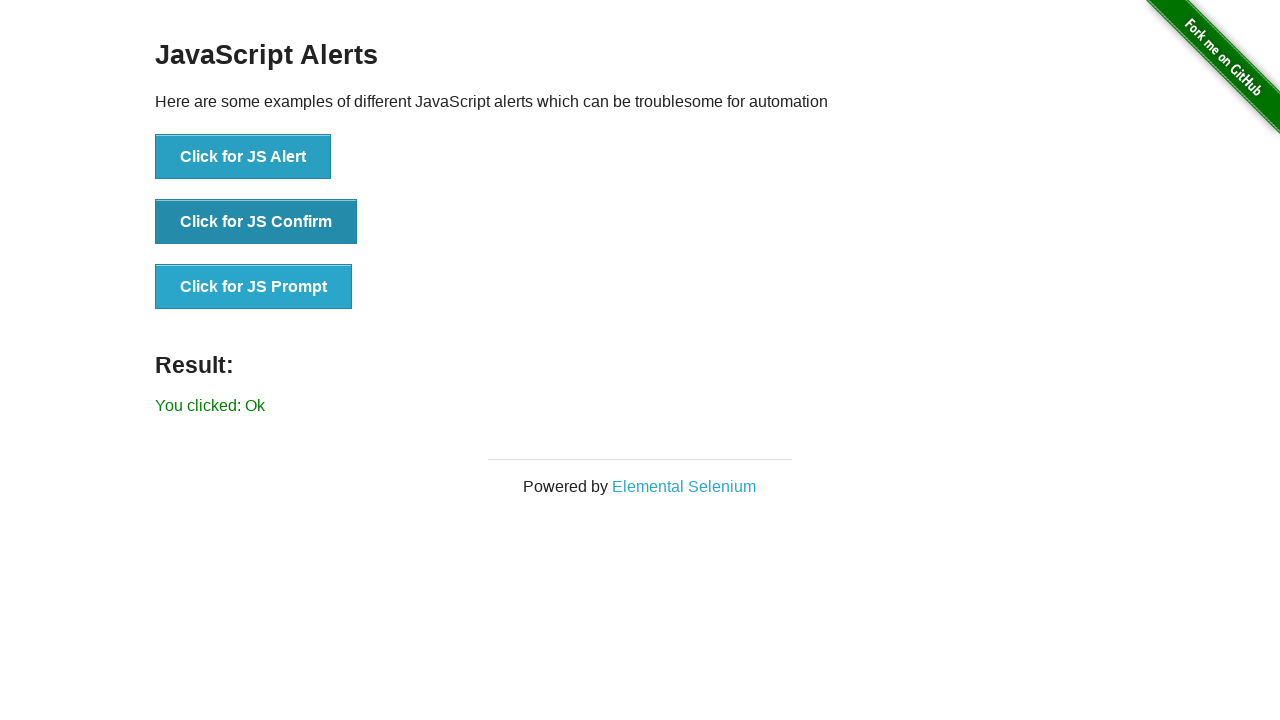

Clicked button to trigger prompt dialog at (254, 287) on xpath=//button[text() = 'Click for JS Prompt']
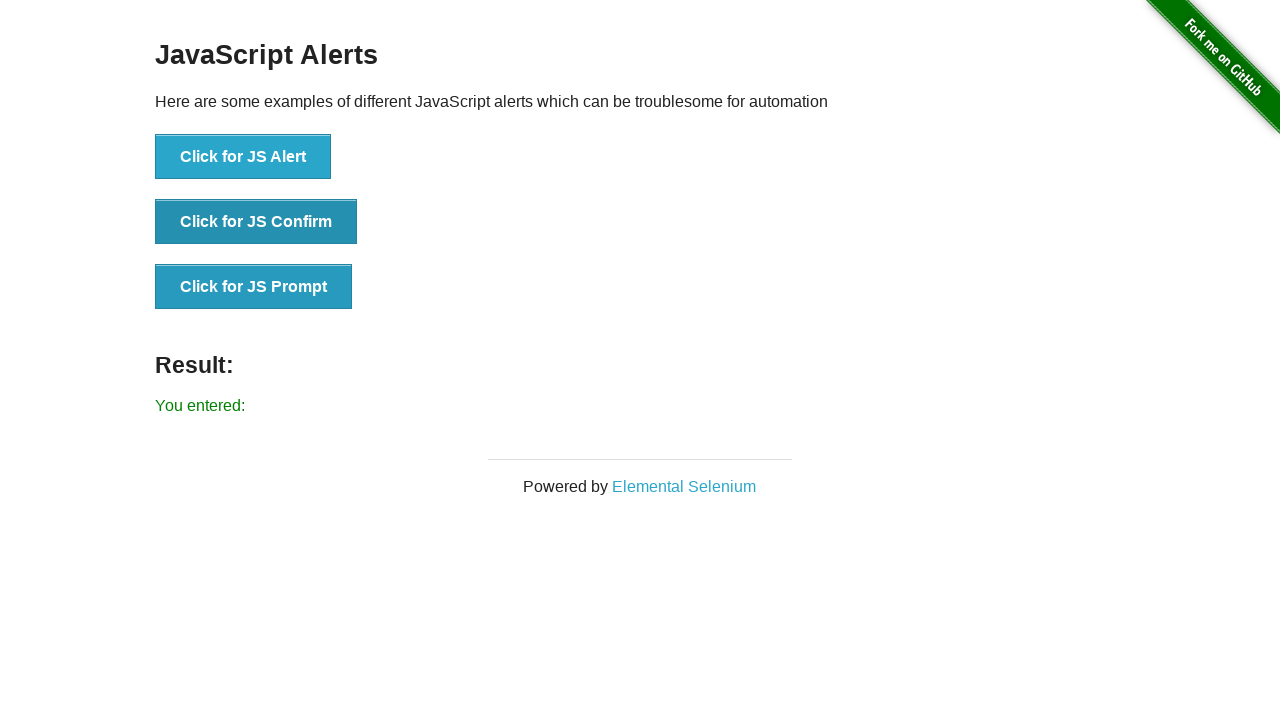

Set up dialog handler to accept prompt with text 'Oranium'
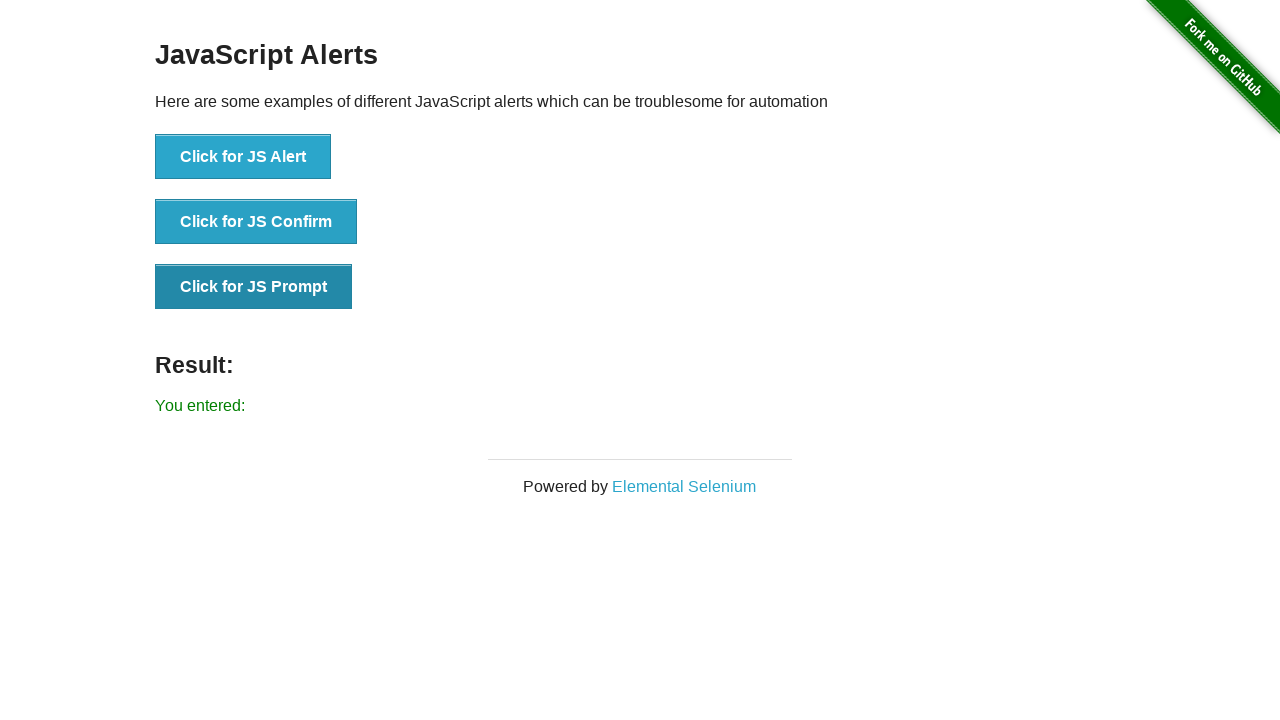

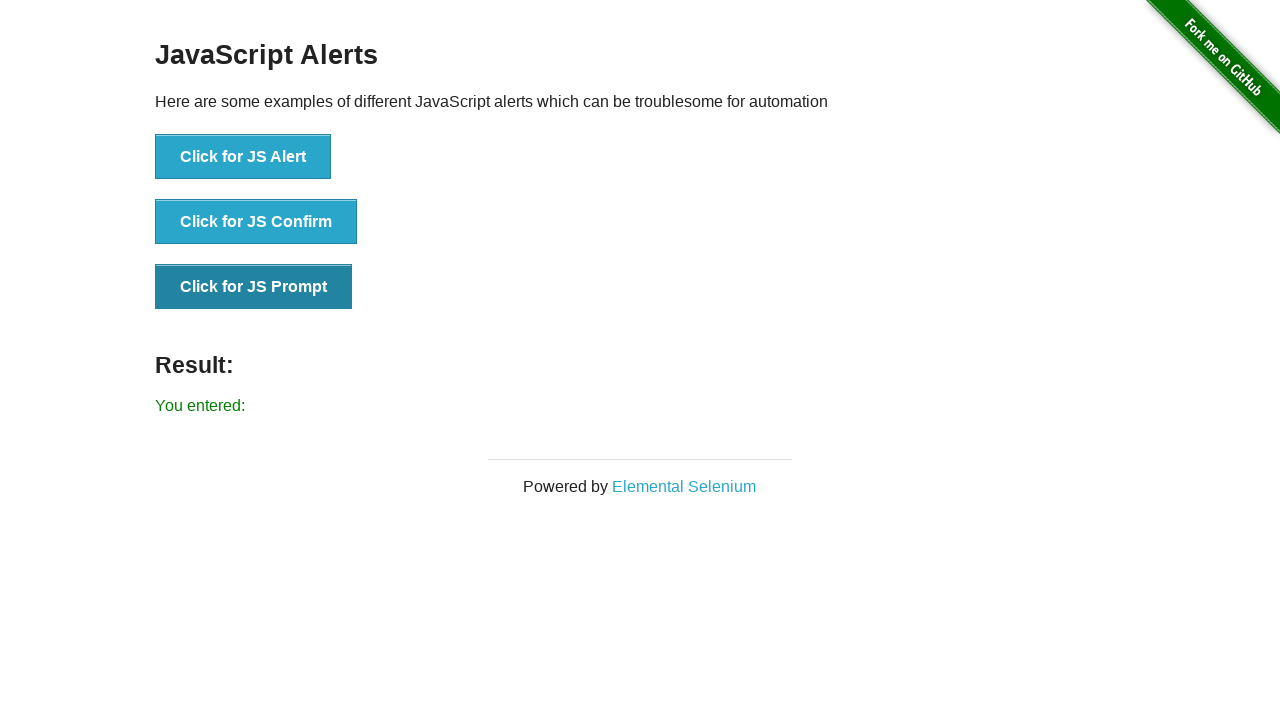